Tests JavaScript alert handling by clicking a button that triggers a JS Alert, verifying the alert text, accepting it, and confirming the result message.

Starting URL: https://the-internet.herokuapp.com/javascript_alerts

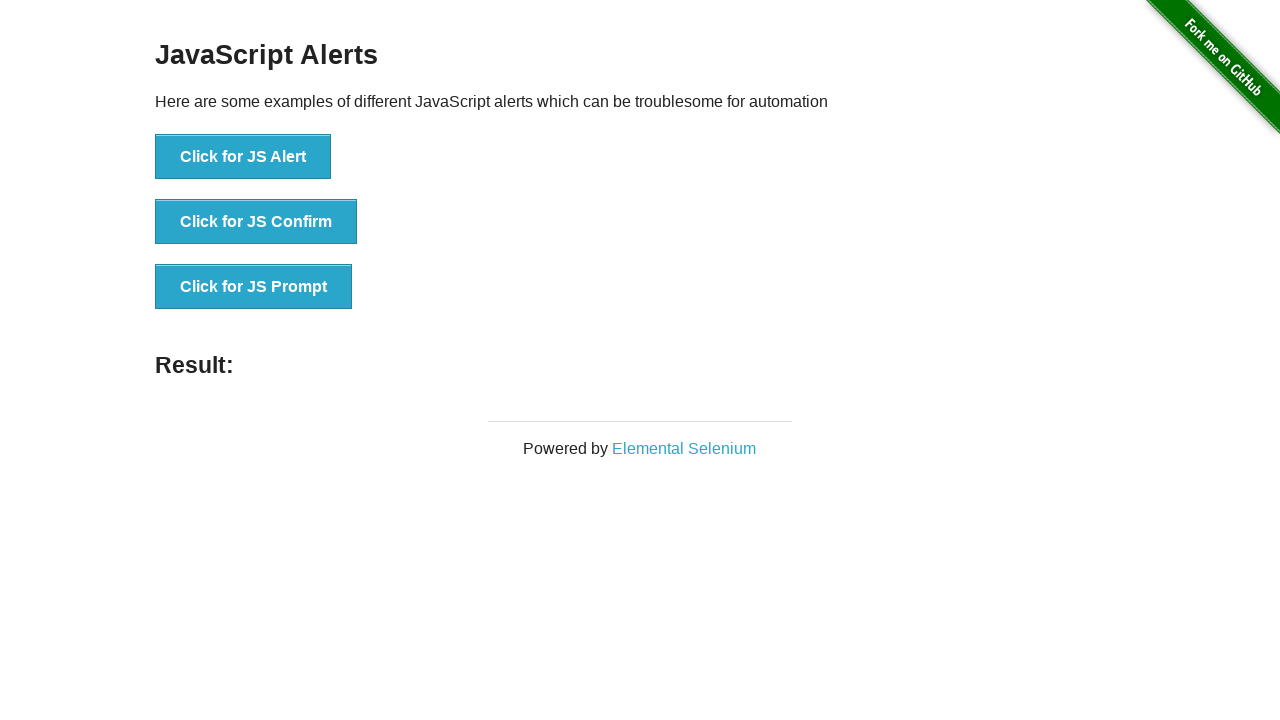

Clicked button to trigger JS Alert at (243, 157) on xpath=//button[text()='Click for JS Alert']
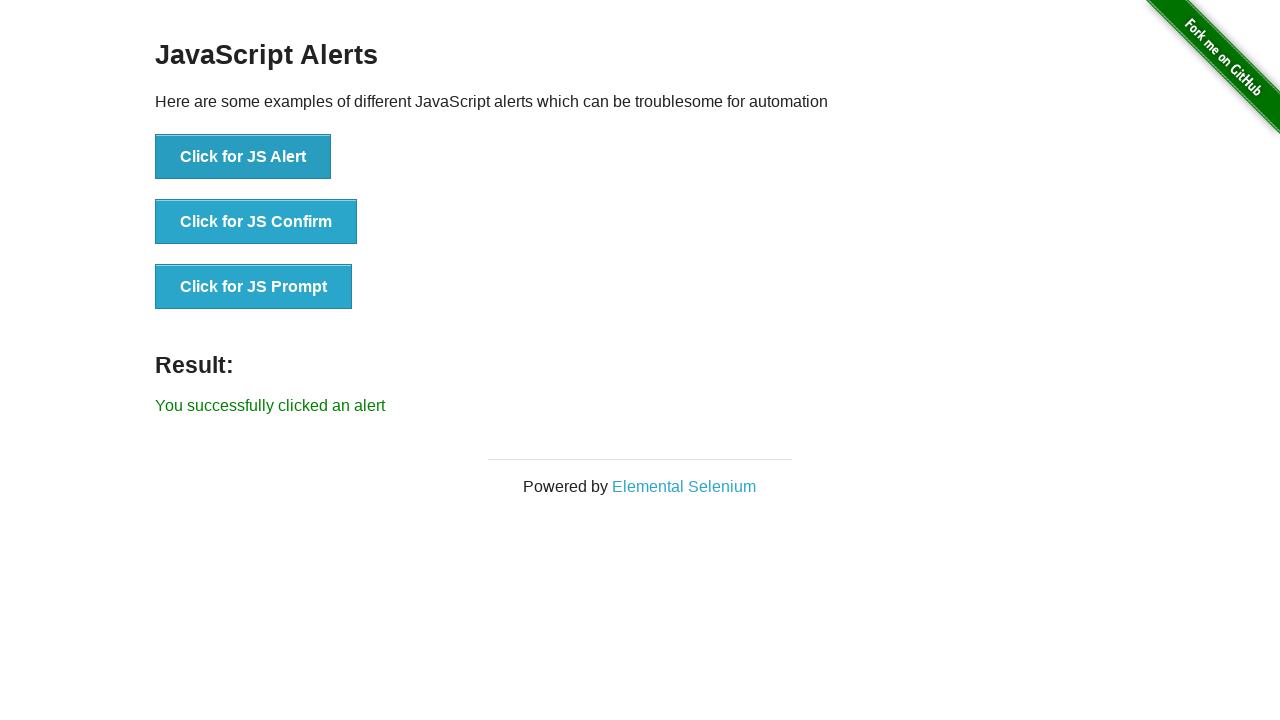

Set up dialog handler to accept alert
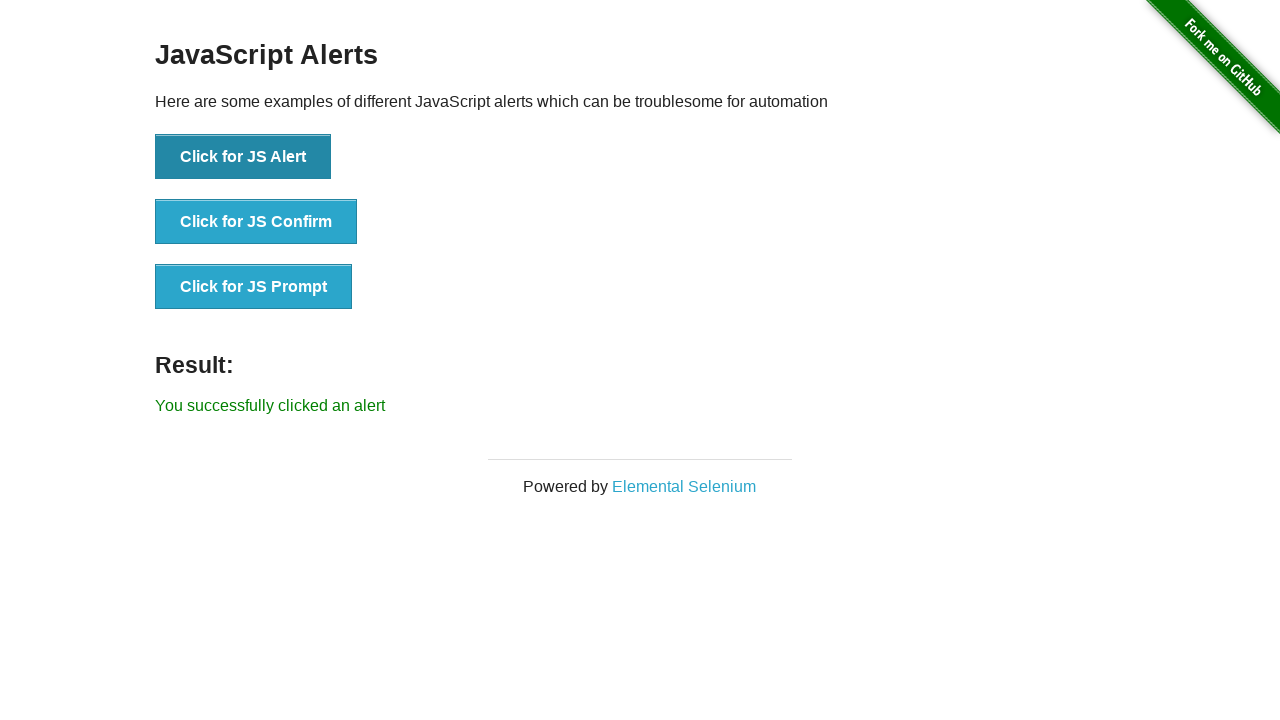

Result message element appeared
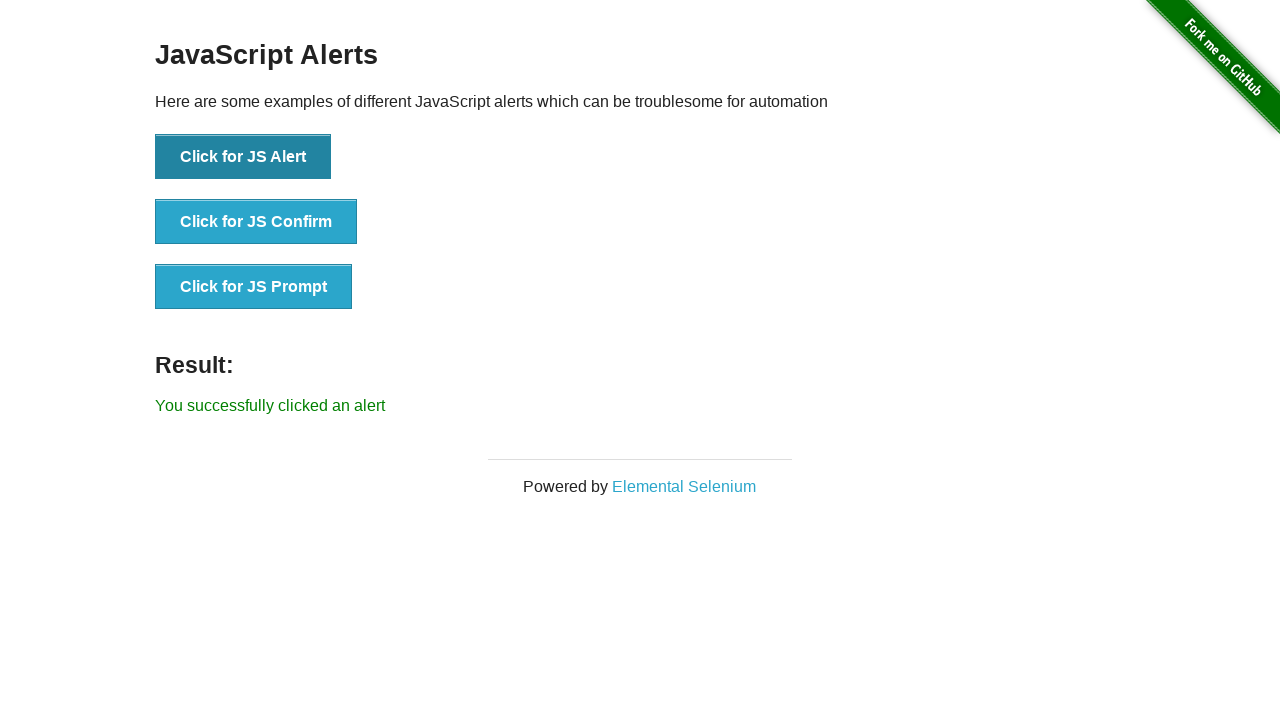

Retrieved result text: 'You successfully clicked an alert'
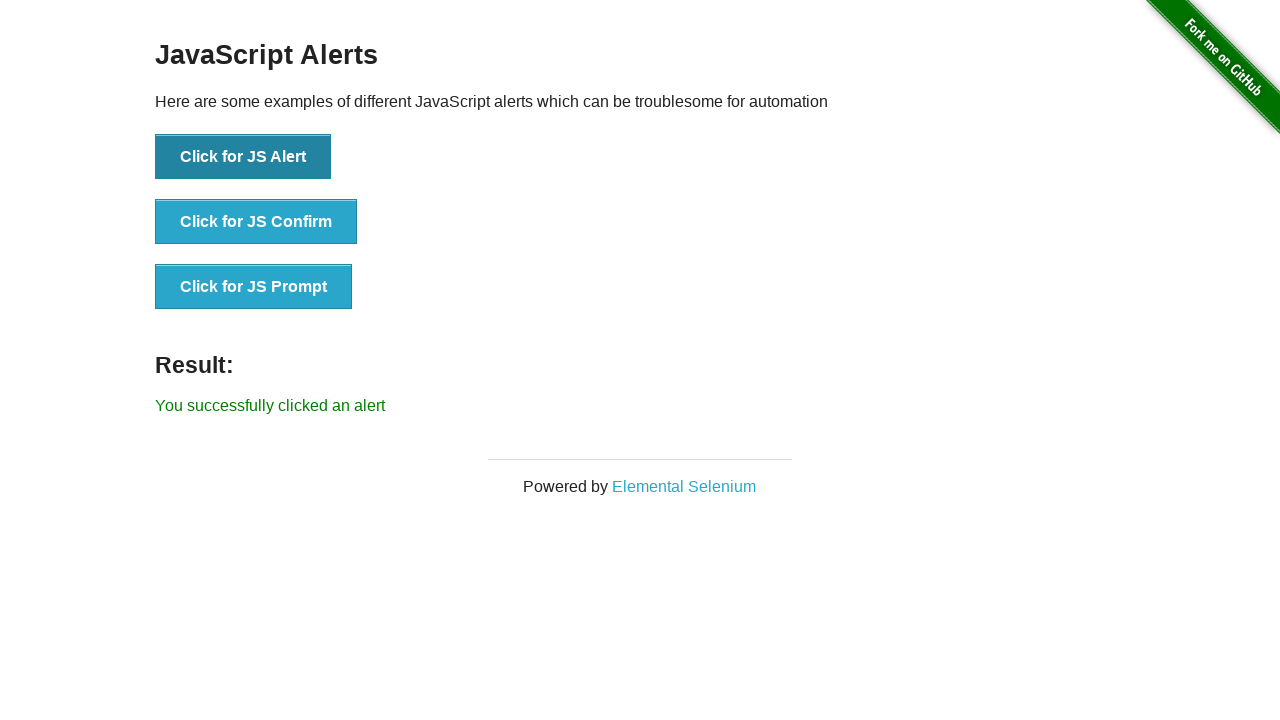

Verified result text matches expected message
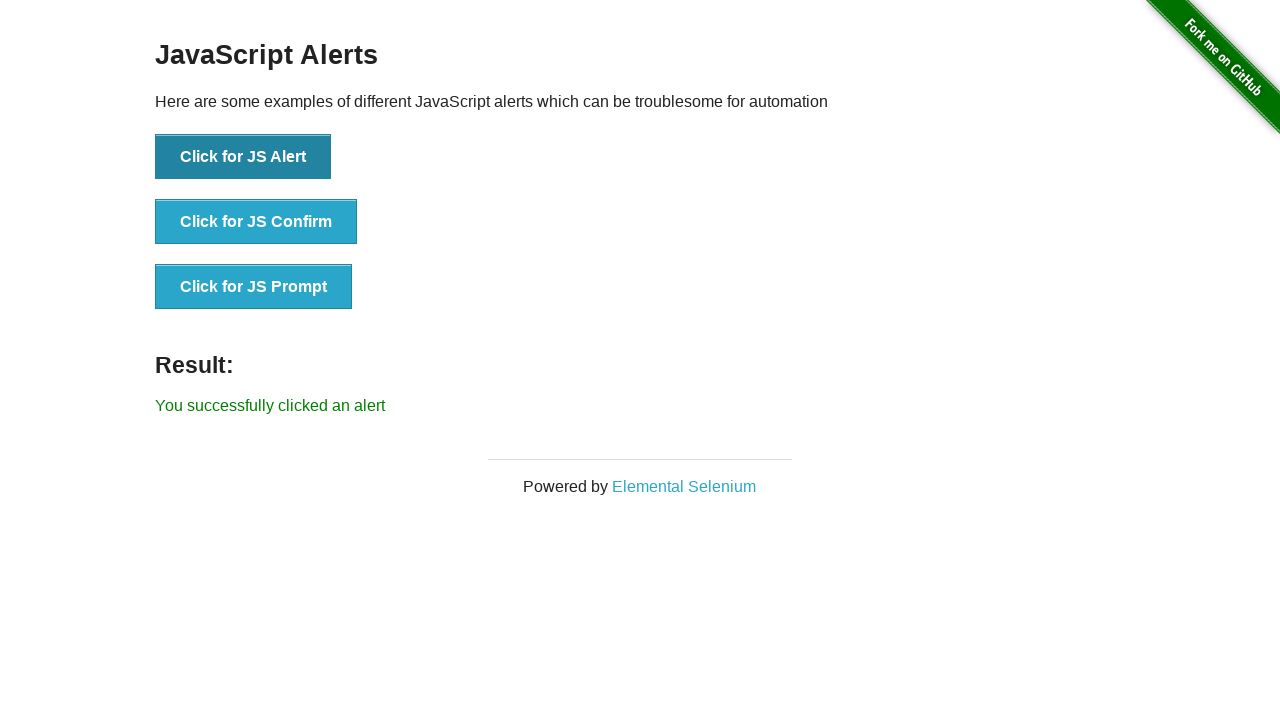

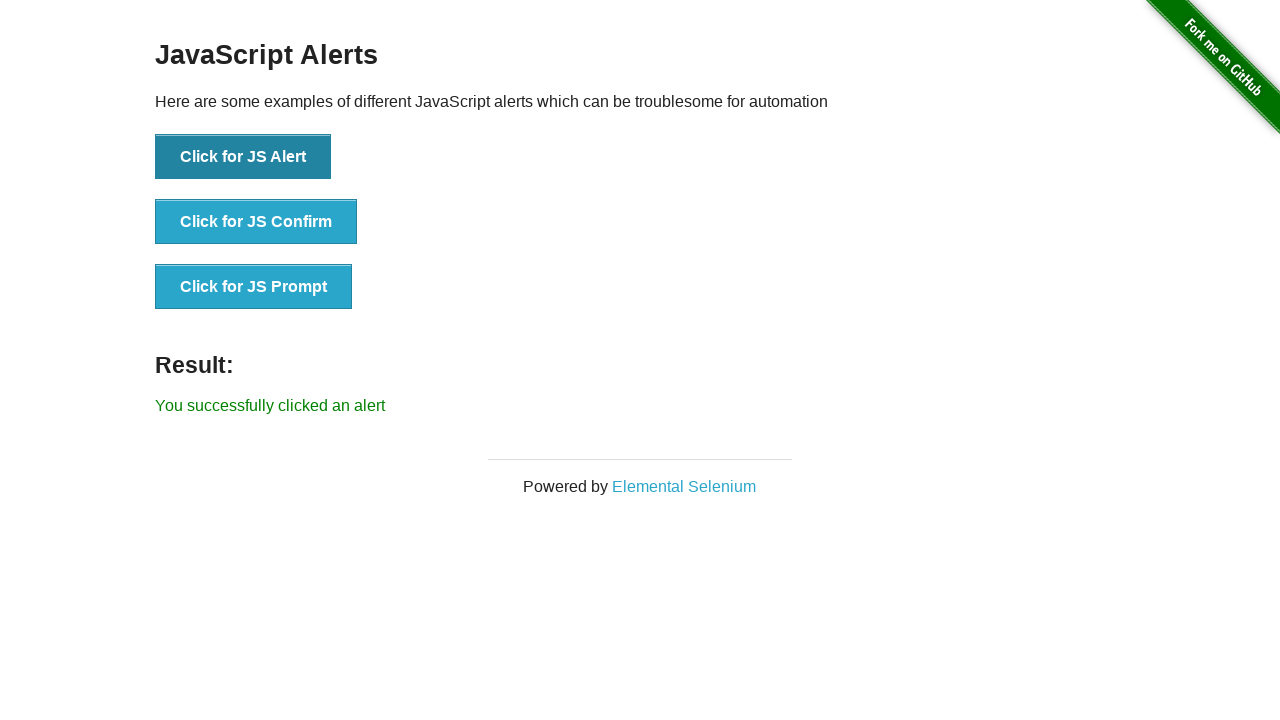